Reads two numbers from the page, calculates their sum, selects the result from a dropdown menu, and submits the form

Starting URL: http://suninjuly.github.io/selects1.html

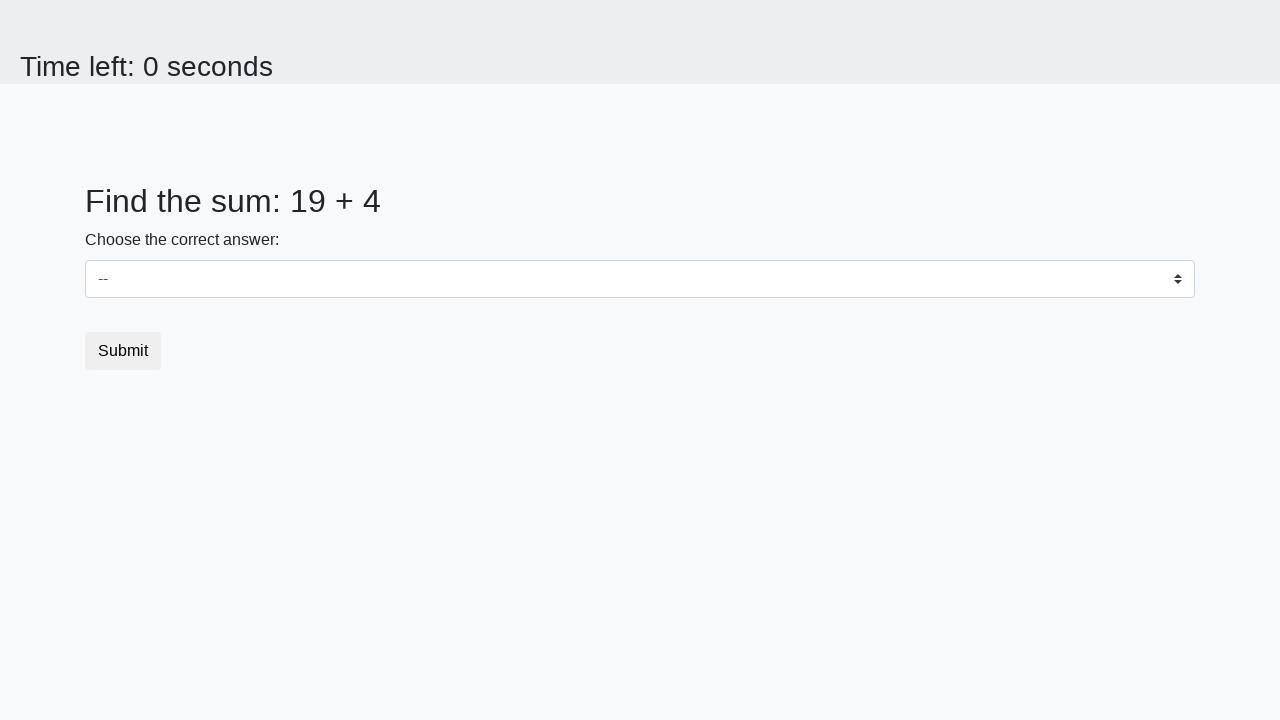

Retrieved first number from the page
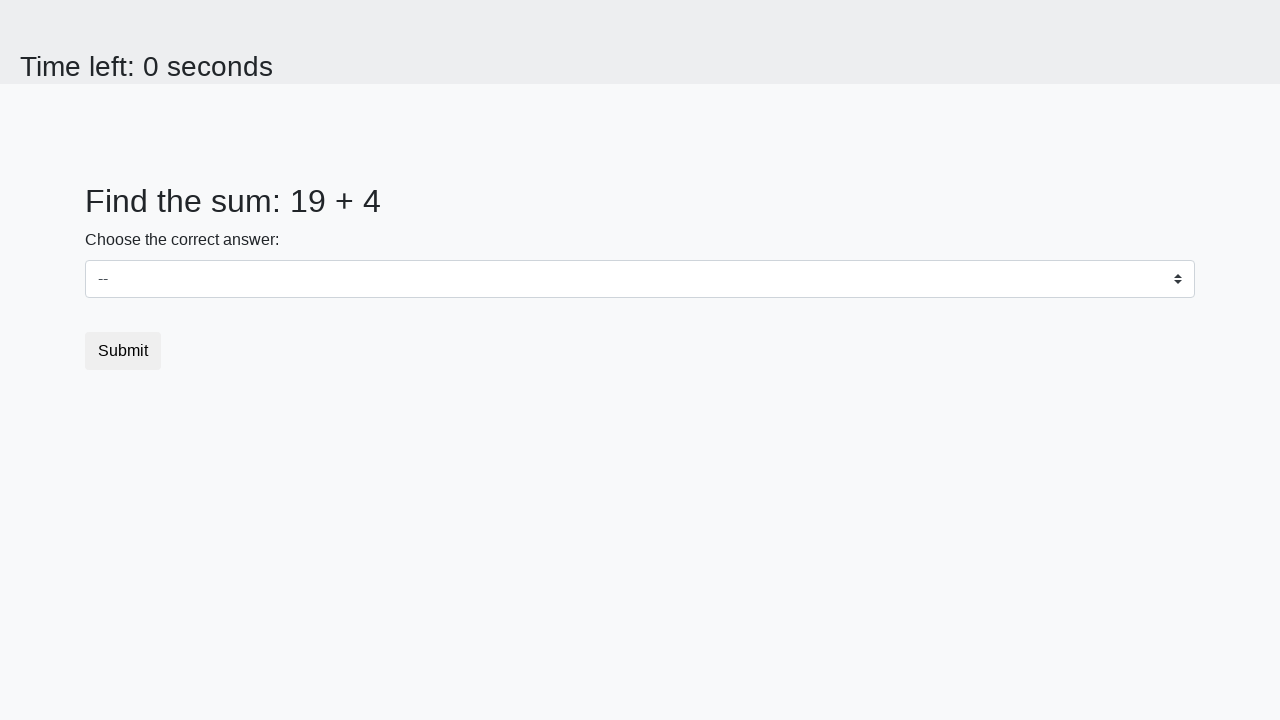

Retrieved second number from the page
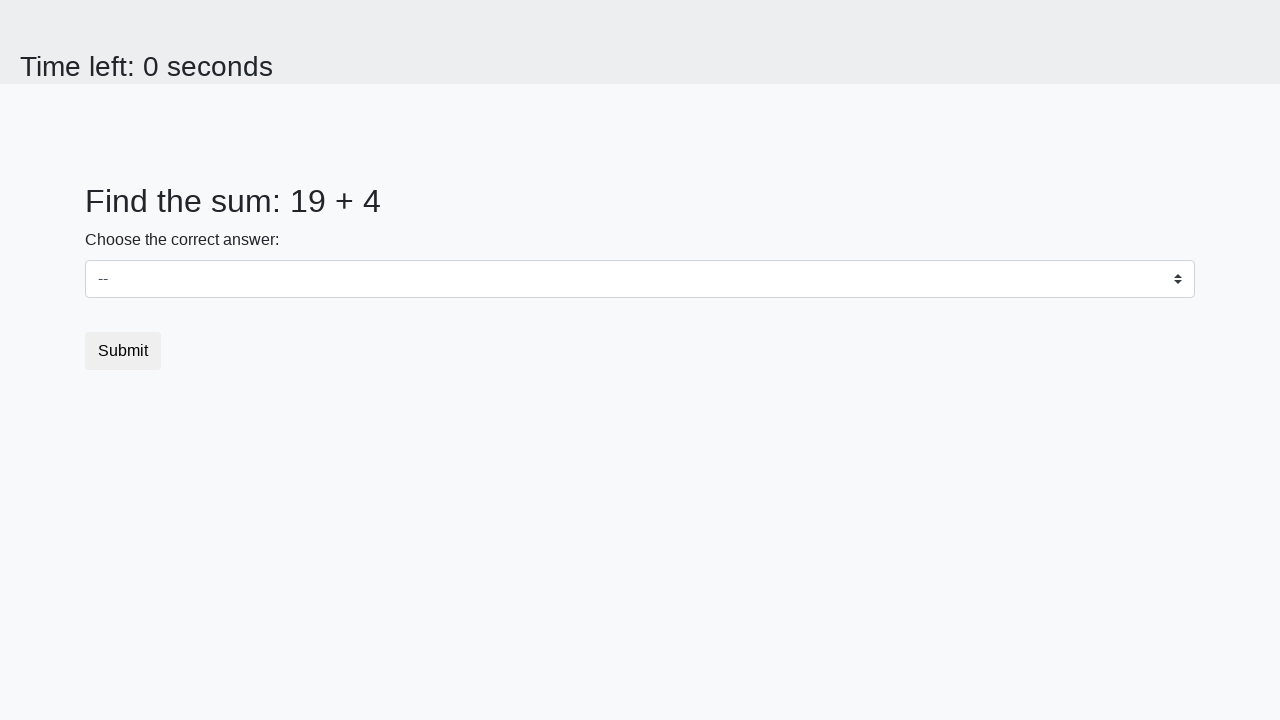

Calculated sum of 19 + 4 = 23
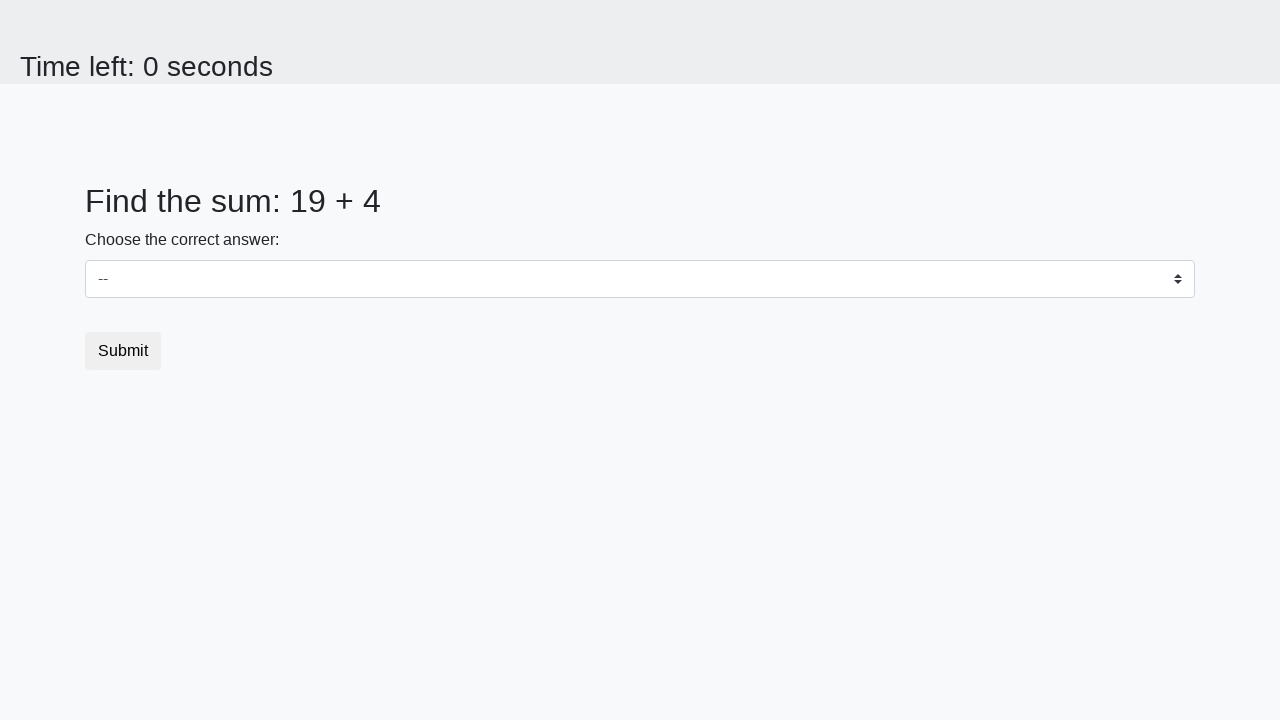

Selected result '23' from dropdown menu on select
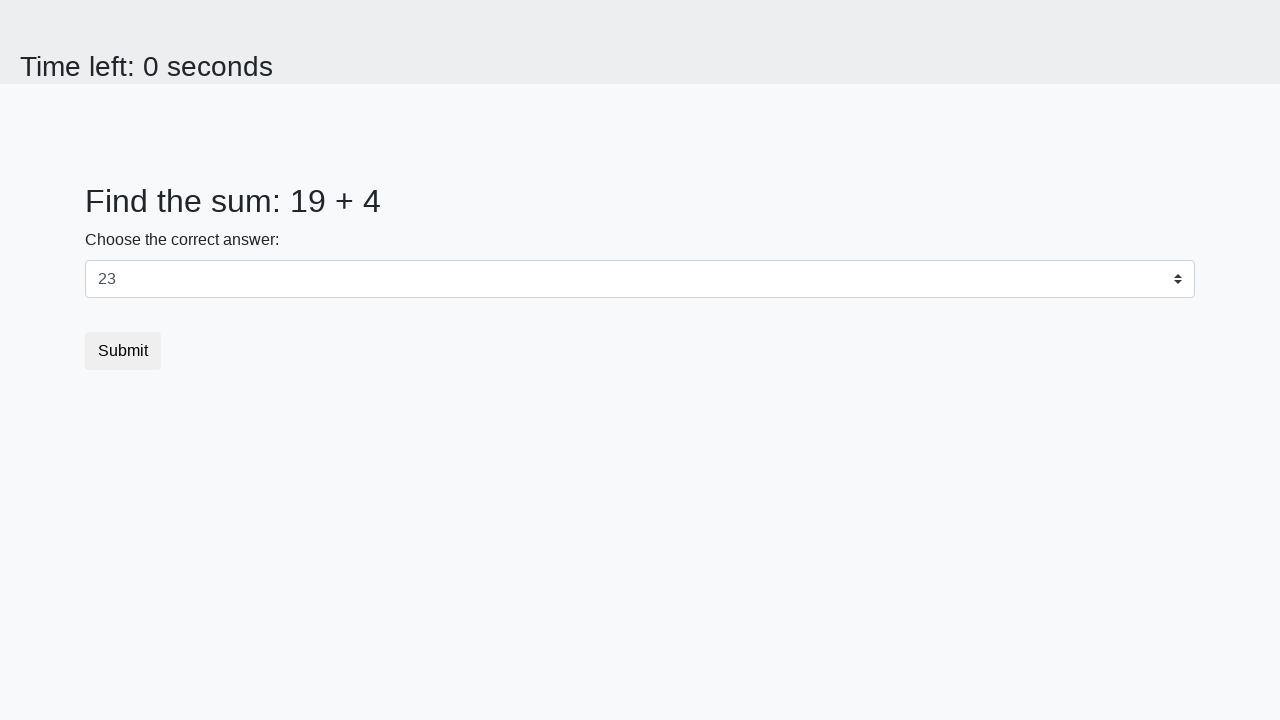

Clicked submit button to submit the form at (123, 351) on button[type='submit']
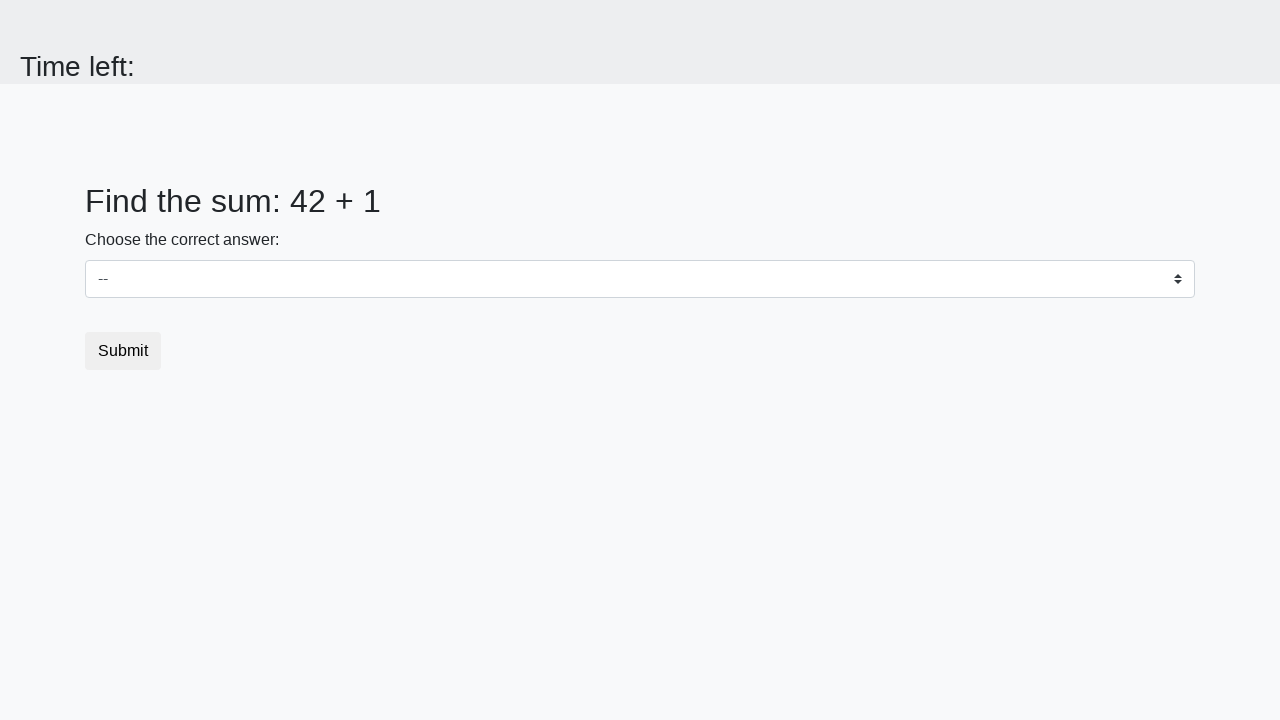

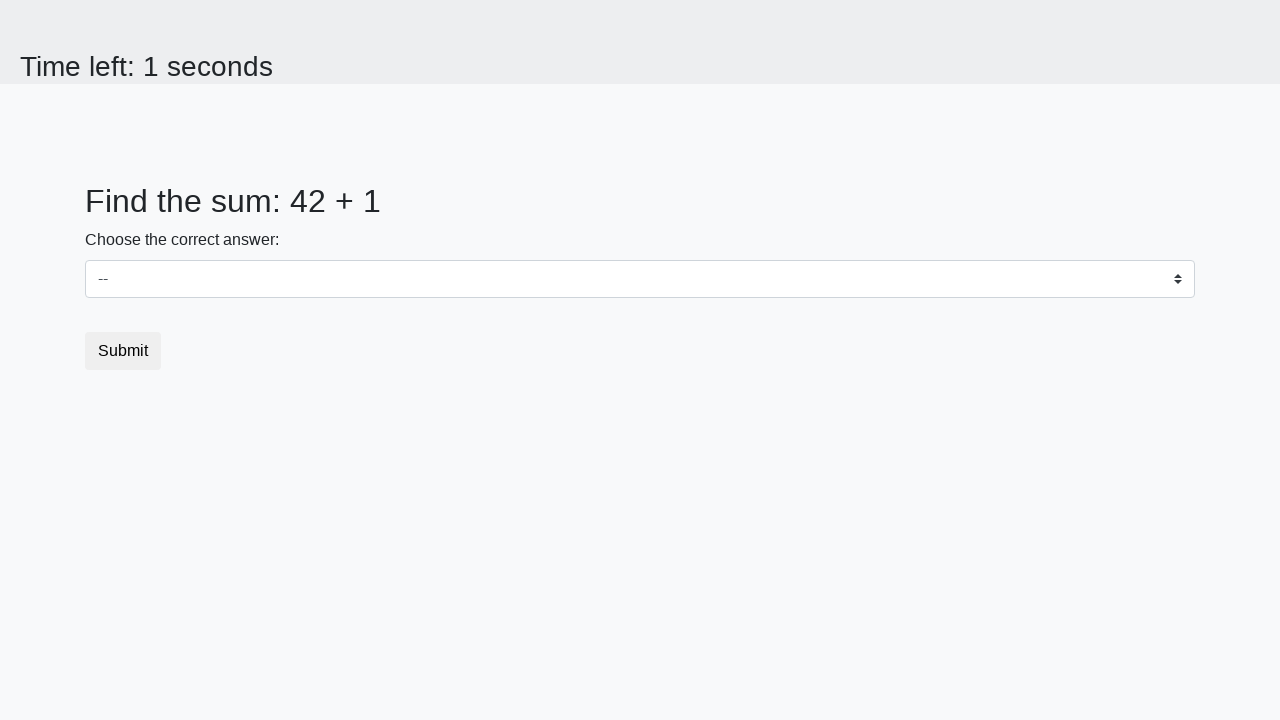